Tests deleting a user from a table by locating a specific user row (Jason) and clicking the delete link

Starting URL: http://the-internet.herokuapp.com/tables

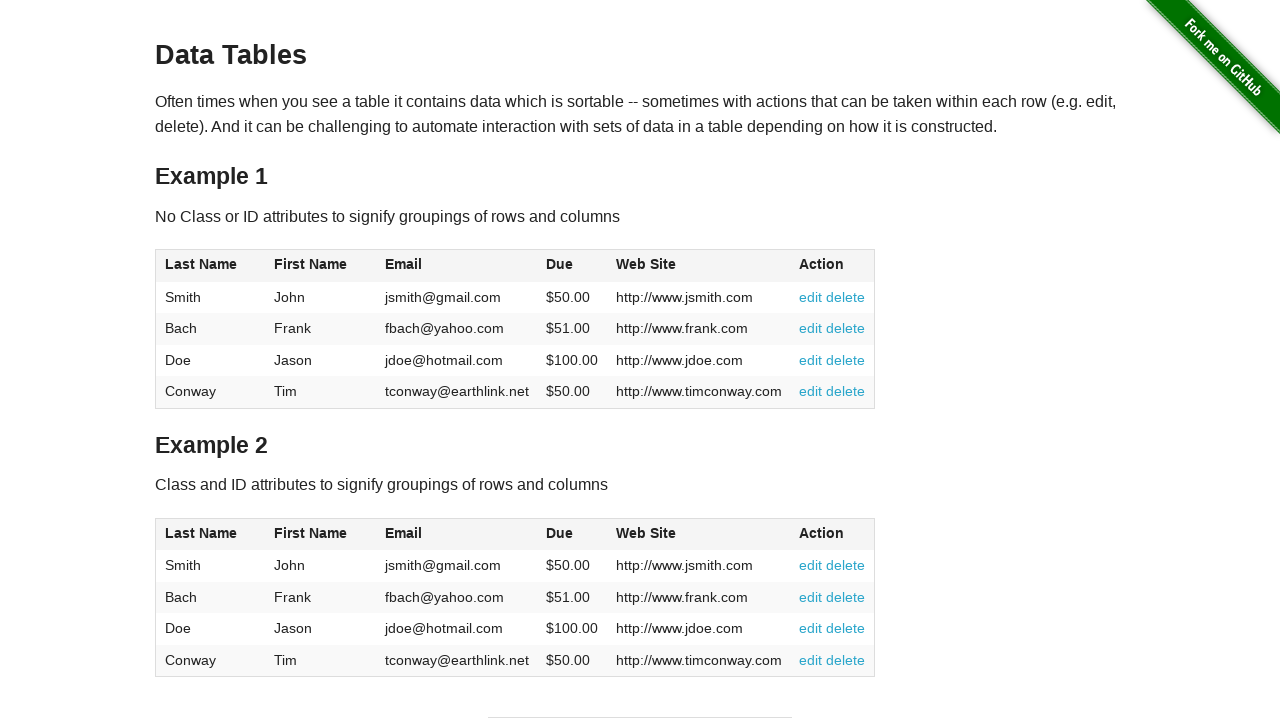

Navigated to the internet herokuapp tables page
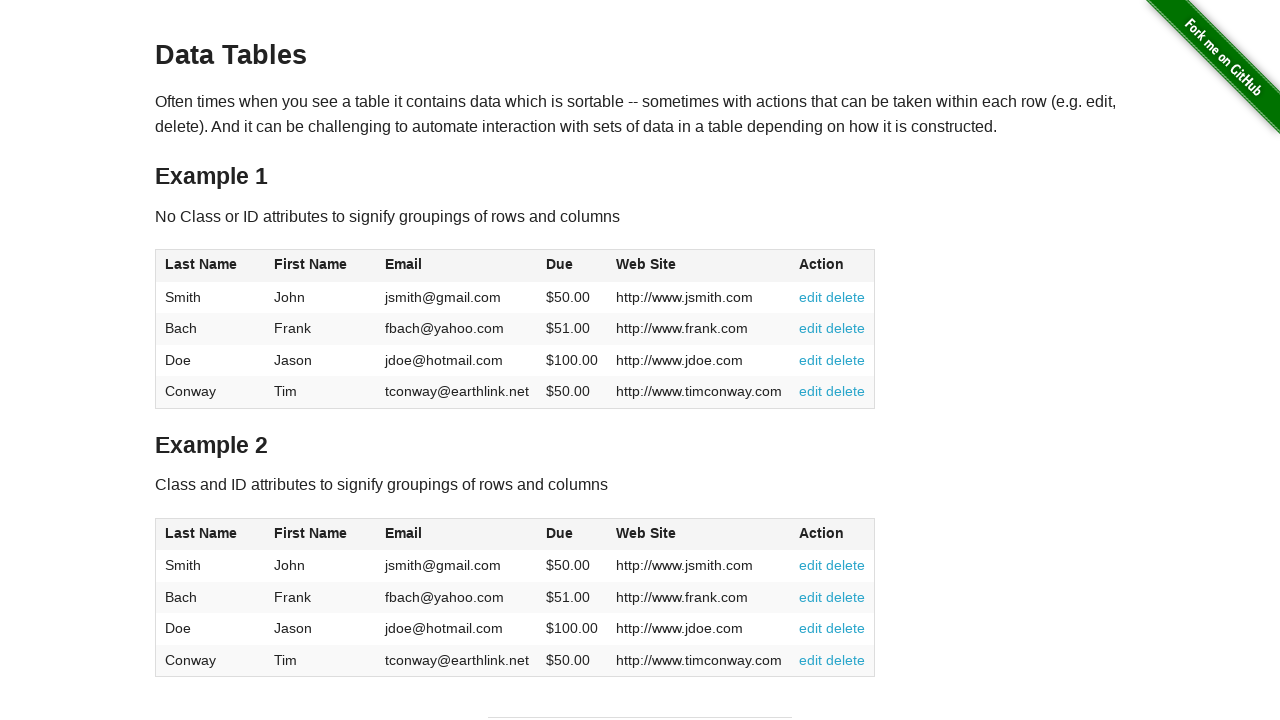

Clicked the delete link for user Jason in the table at (846, 360) on xpath=//table[@id='table1']//td[.='Jason']/..//a[2]
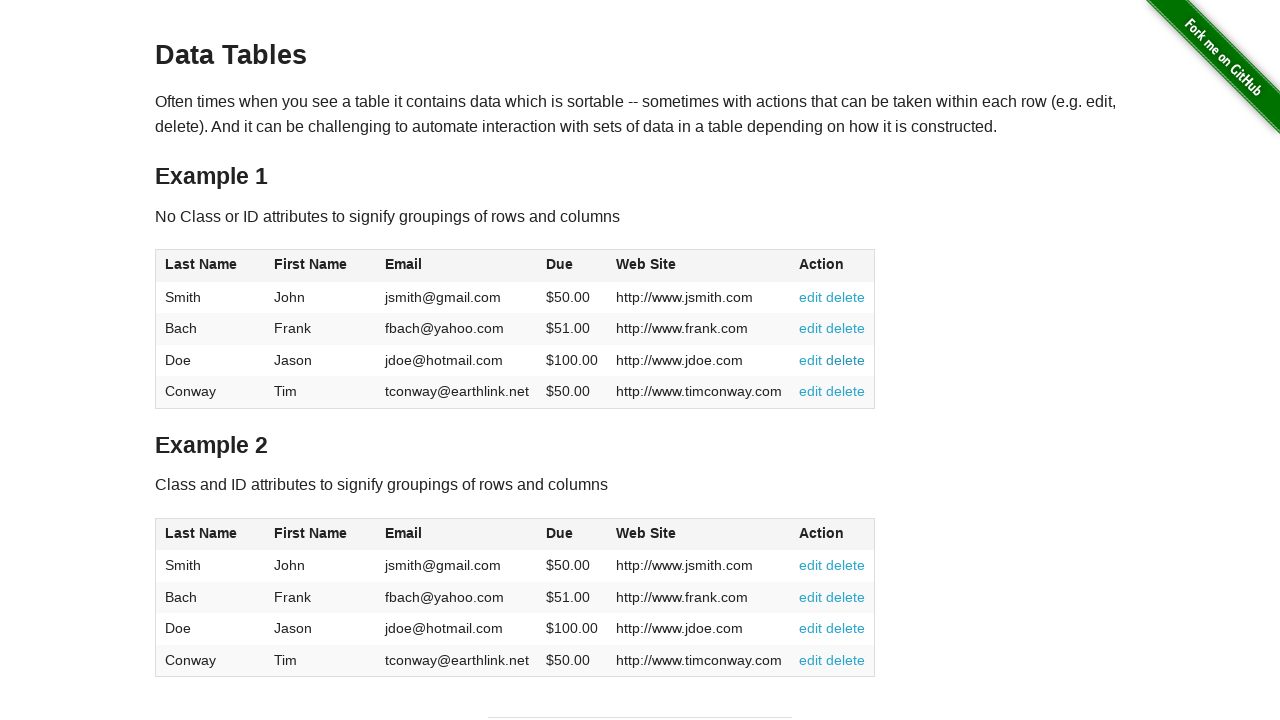

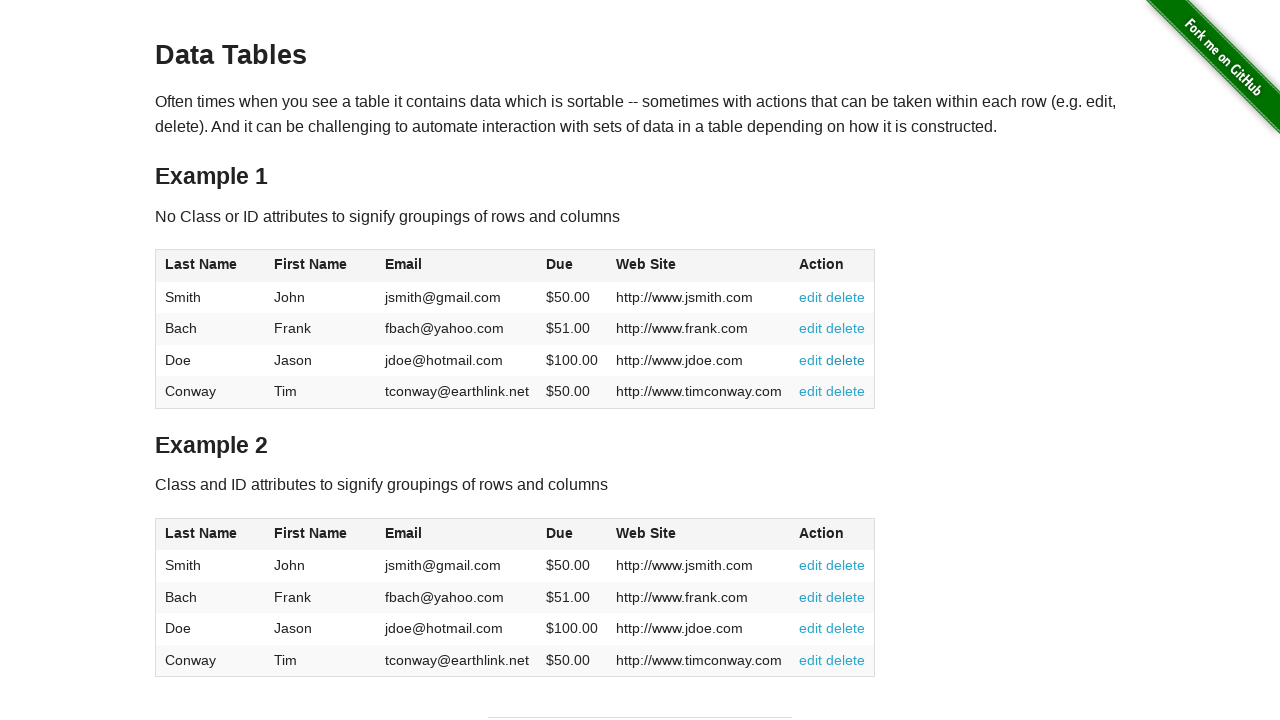